Navigates to Meesho homepage and verifies an element with name "Analog Watches" exists

Starting URL: https://www.meesho.com/

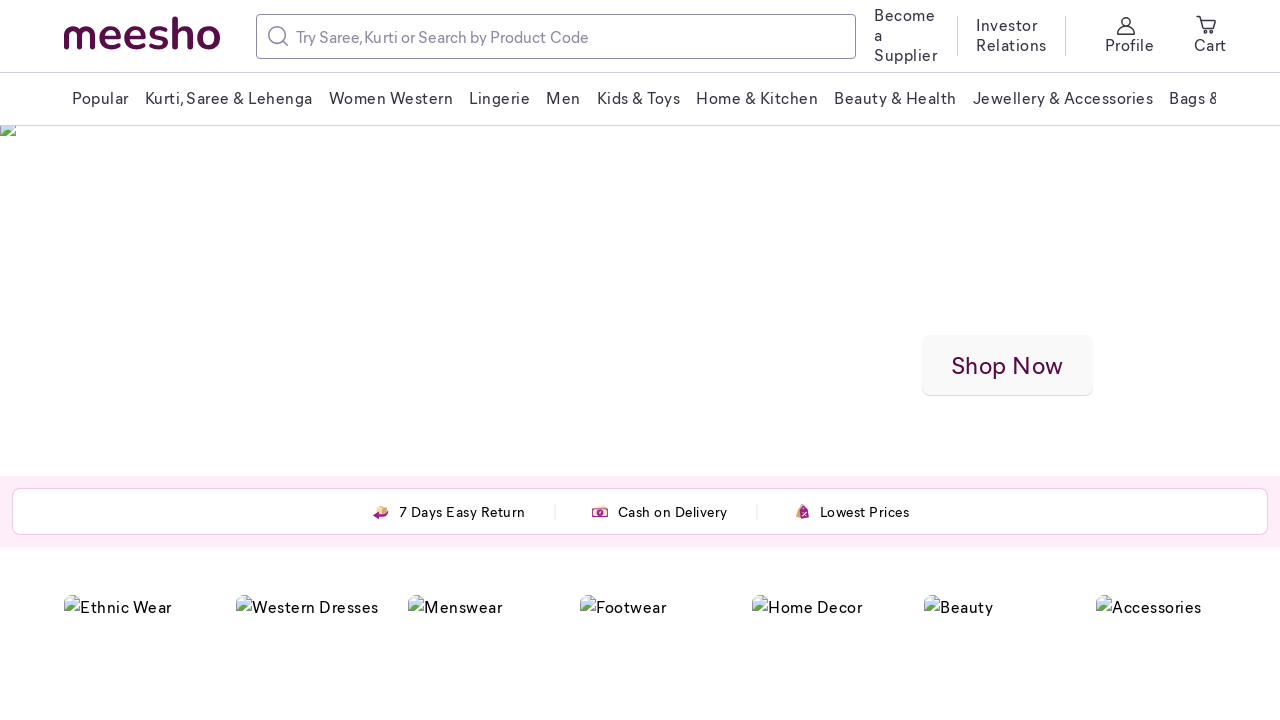

Navigated to Meesho homepage
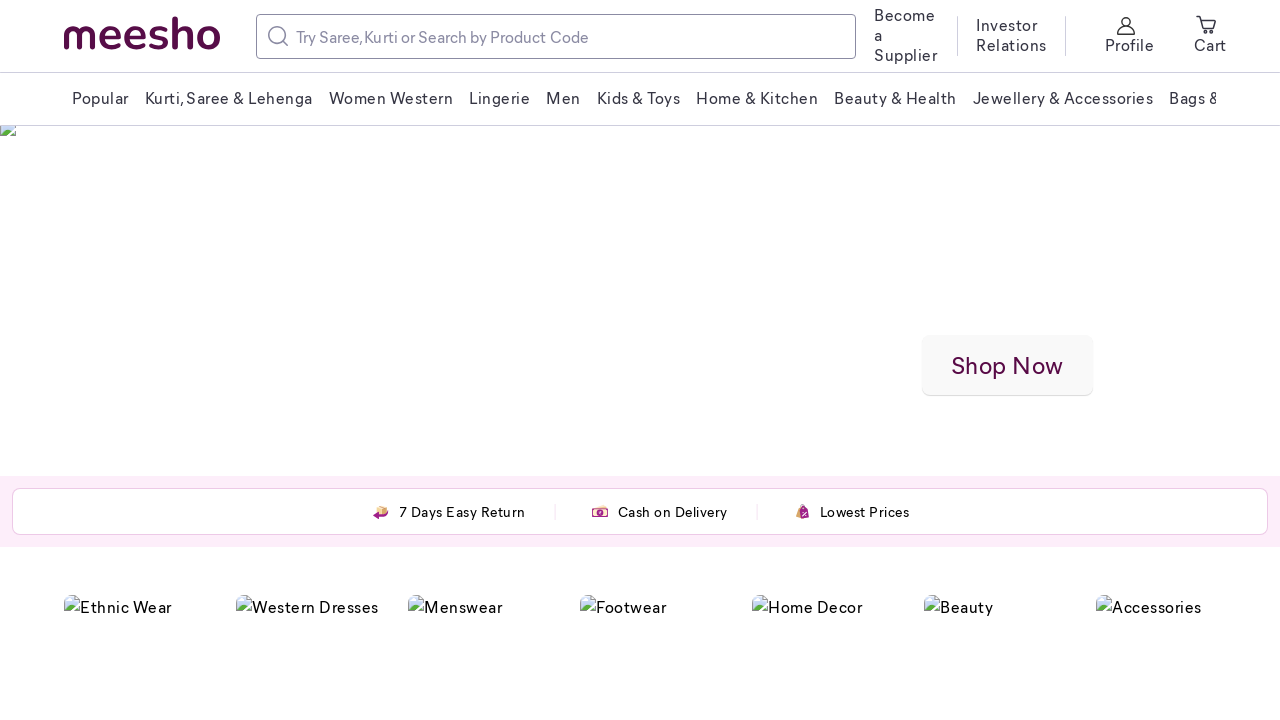

Element with name 'Analog Watches' found and loaded
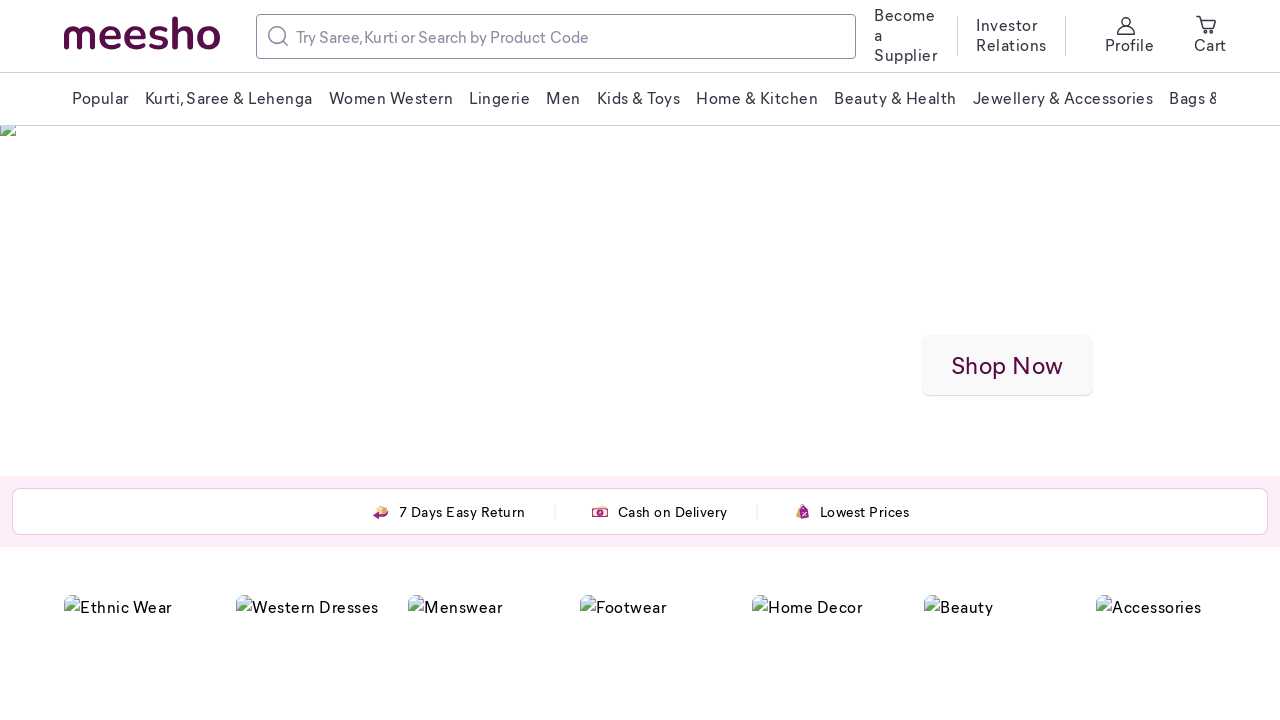

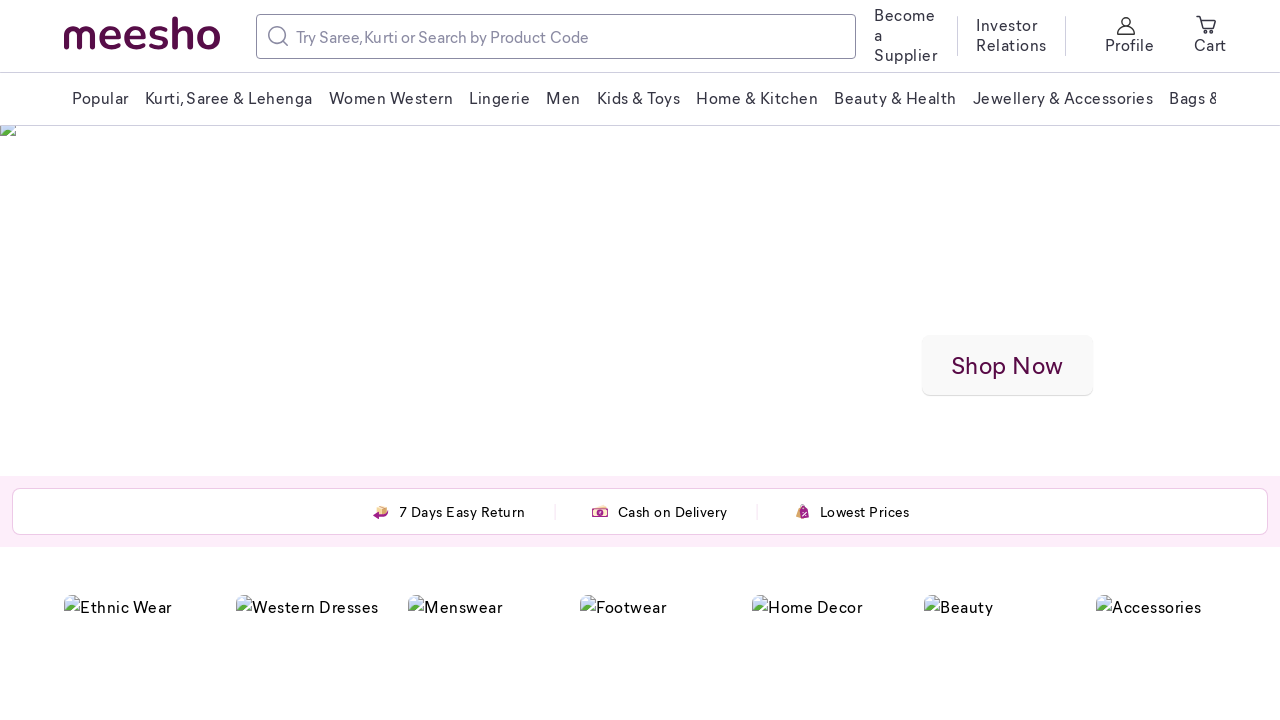